Tests one-way bus trip search by filling in source and destination cities and searching for buses

Starting URL: https://www.orangetravels.in/#/

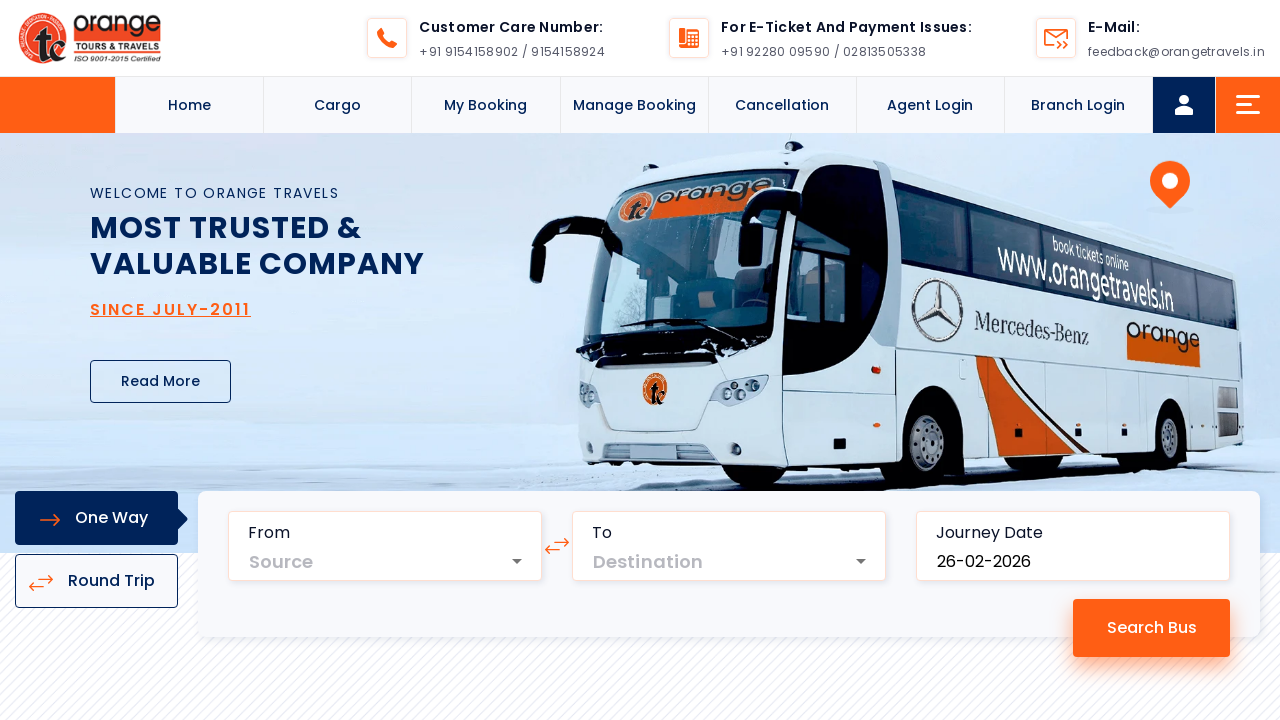

Clicked on 'From City' input field at (385, 561) on xpath=//input[@id='FromCity']
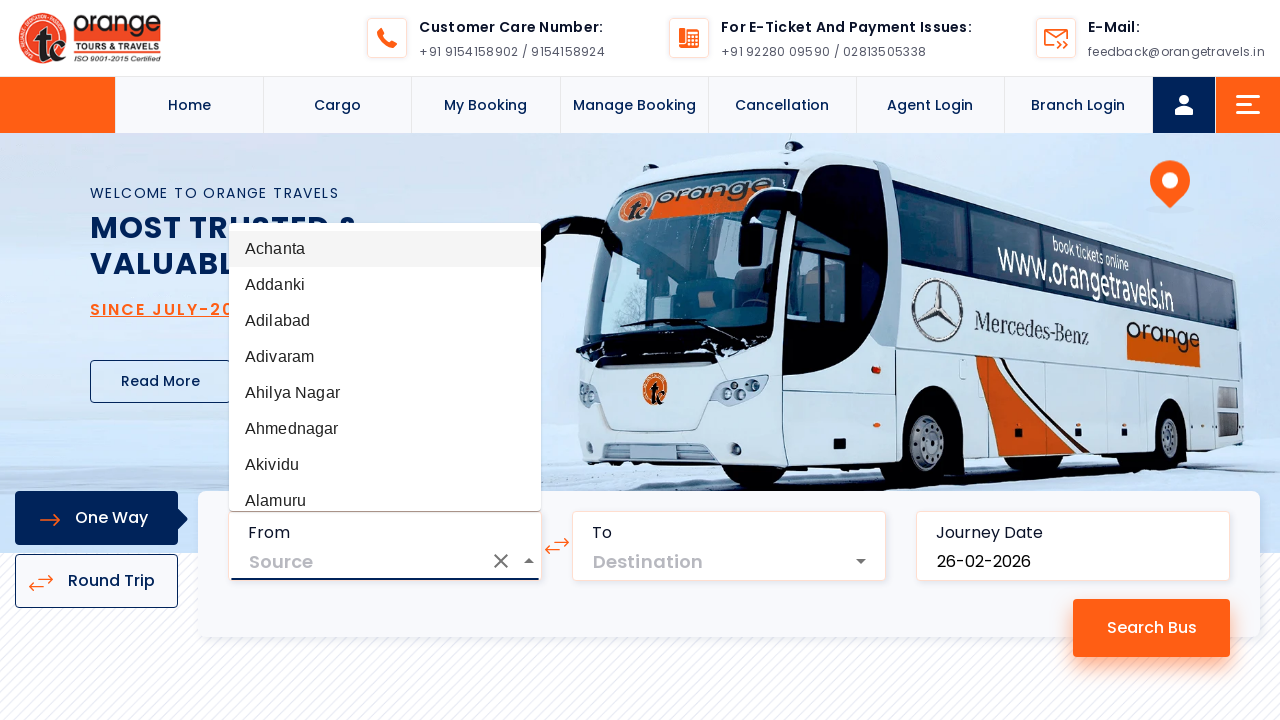

Filled 'From City' field with 'Hyderabad' on //input[@id='FromCity']
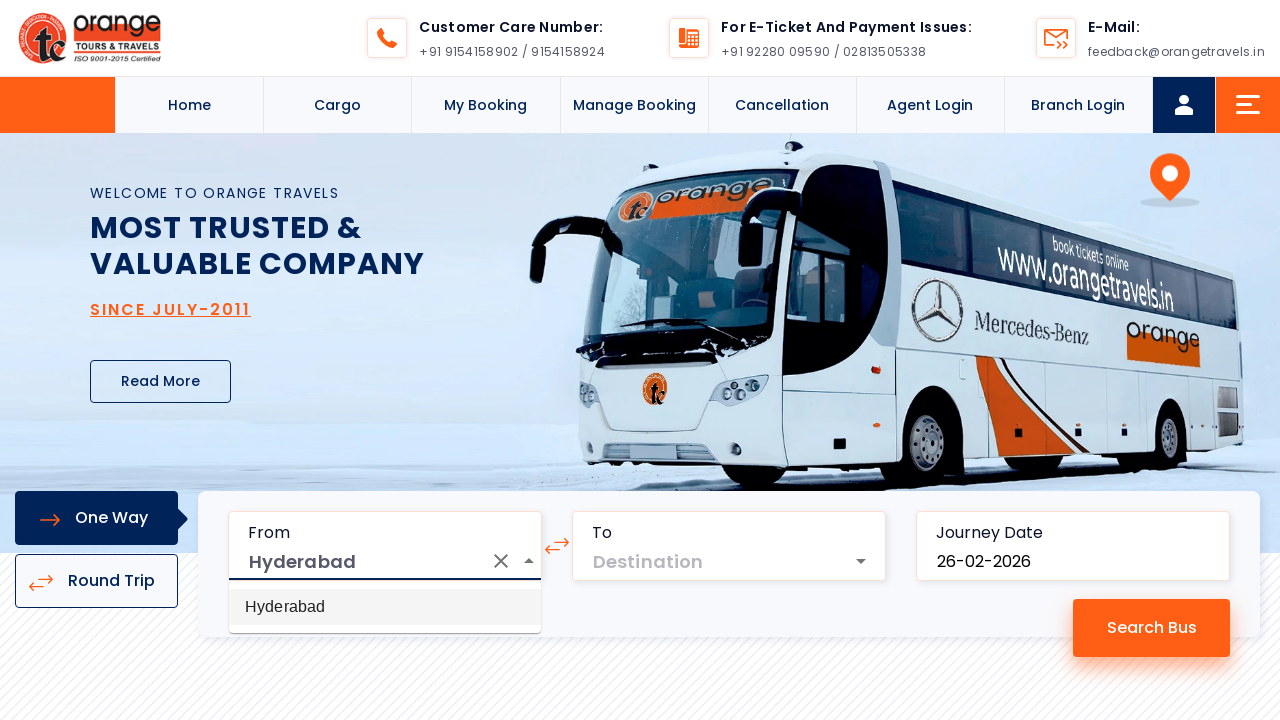

Pressed Enter to confirm source city 'Hyderabad' on //input[@id='FromCity']
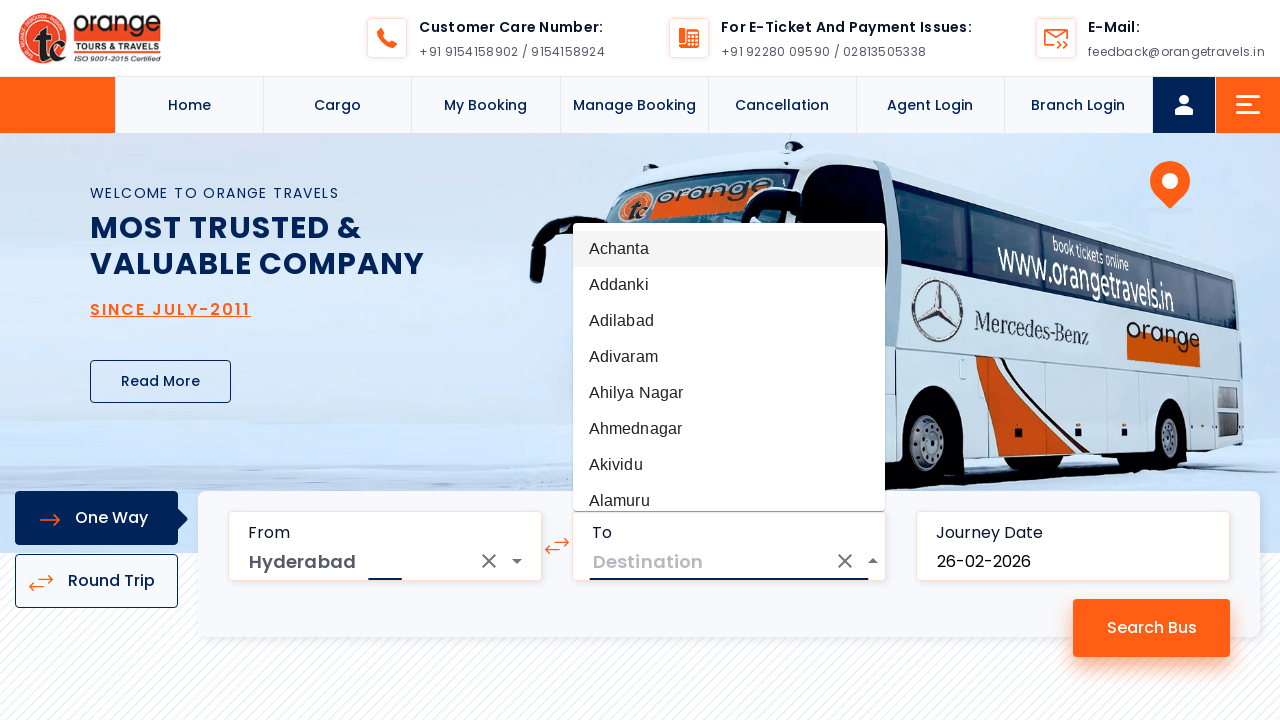

Clicked on 'To City' input field at (729, 561) on xpath=//input[@id='ToCity']
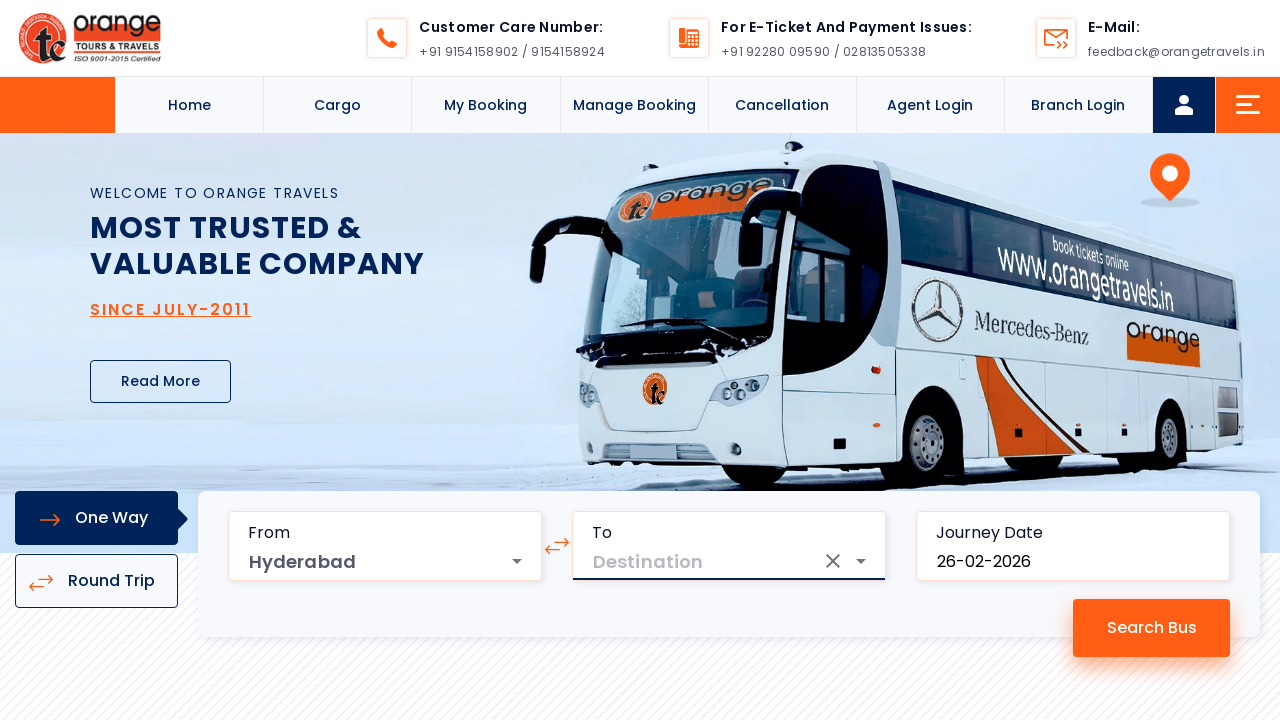

Filled 'To City' field with 'Adilabad' on //input[@id='ToCity']
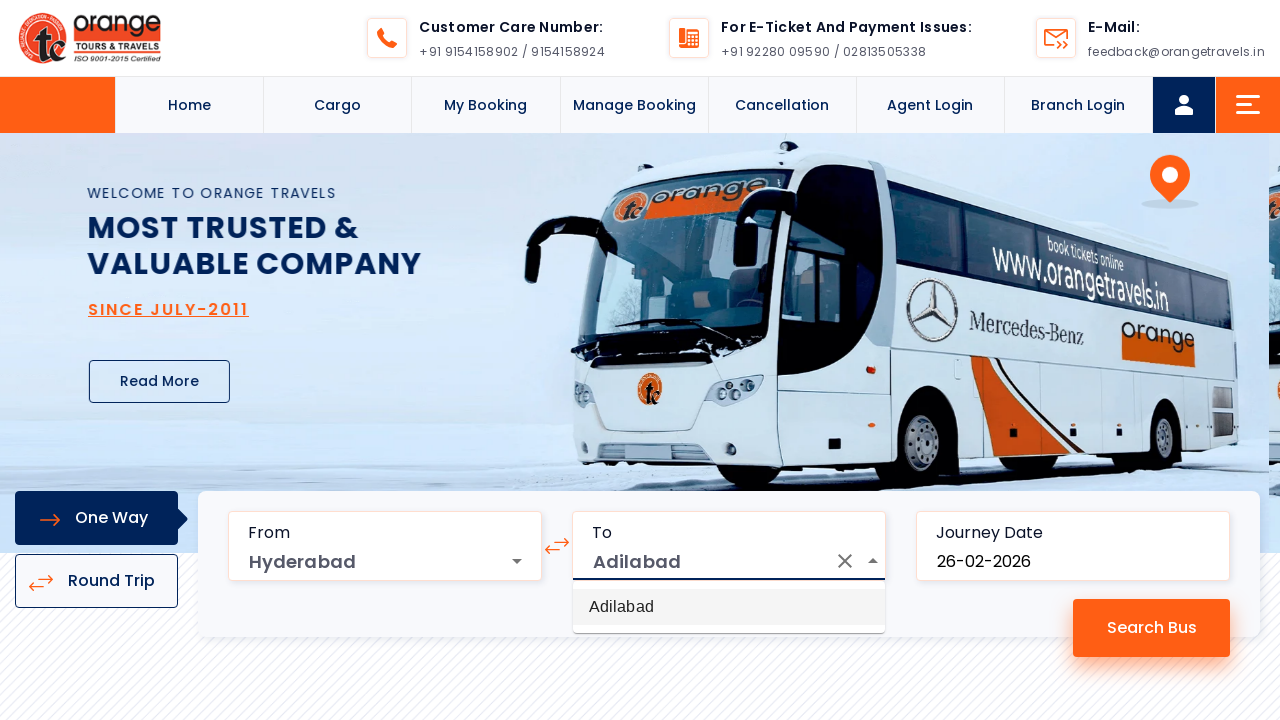

Pressed Enter to confirm destination city 'Adilabad' on //input[@id='ToCity']
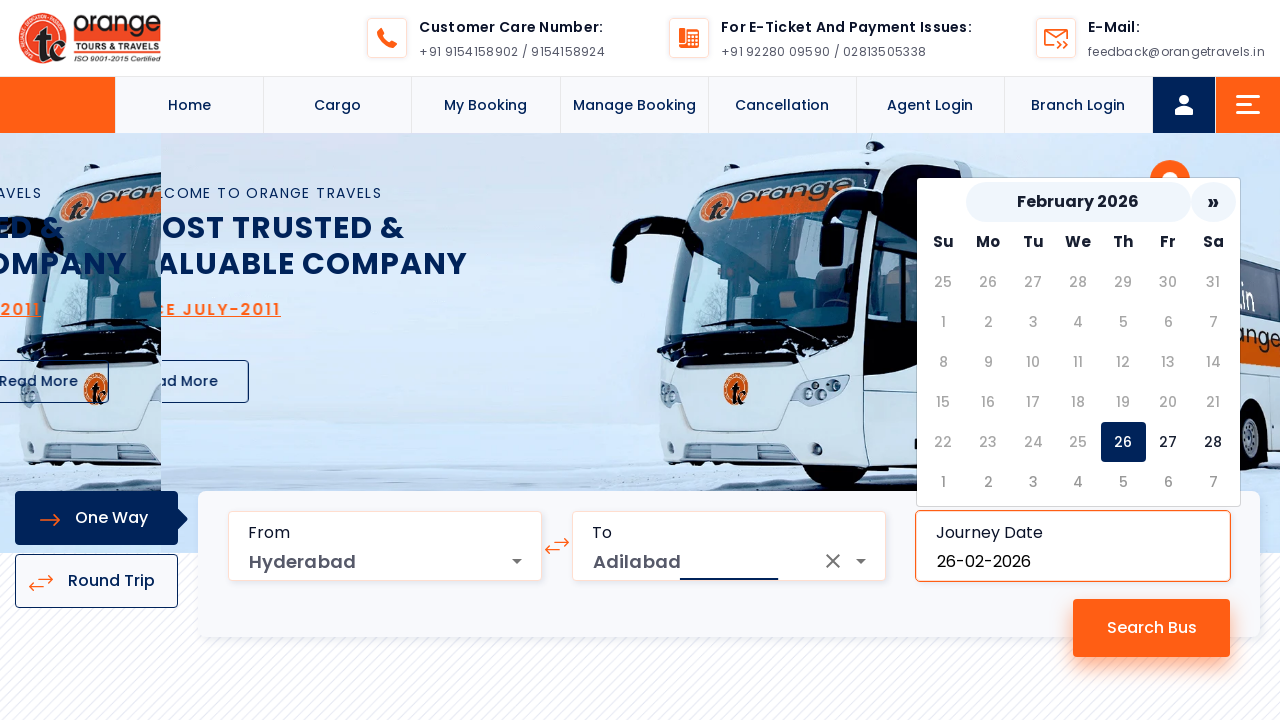

Clicked on date field to select travel date at (1073, 546) on xpath=//input[@id='txtFromDate']
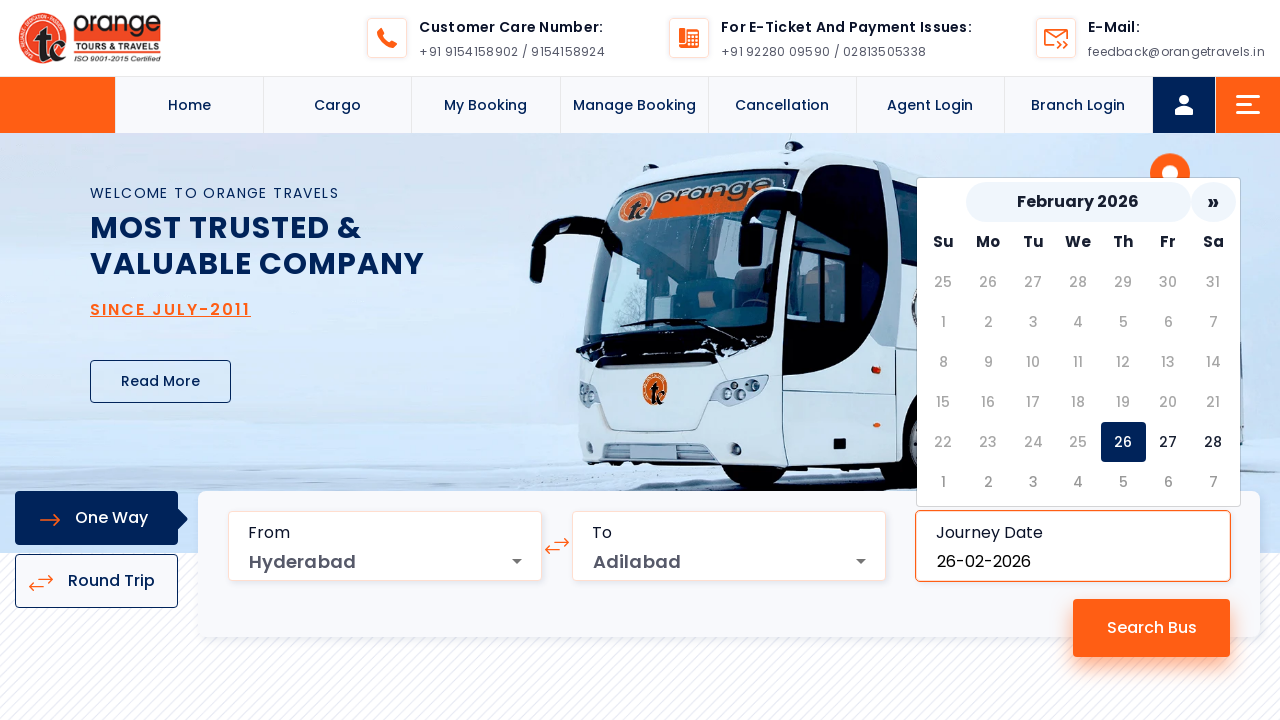

Clicked 'Search Bus' button to search for one-way trip from Hyderabad to Adilabad at (1152, 628) on xpath=//button[normalize-space()='Search Bus']
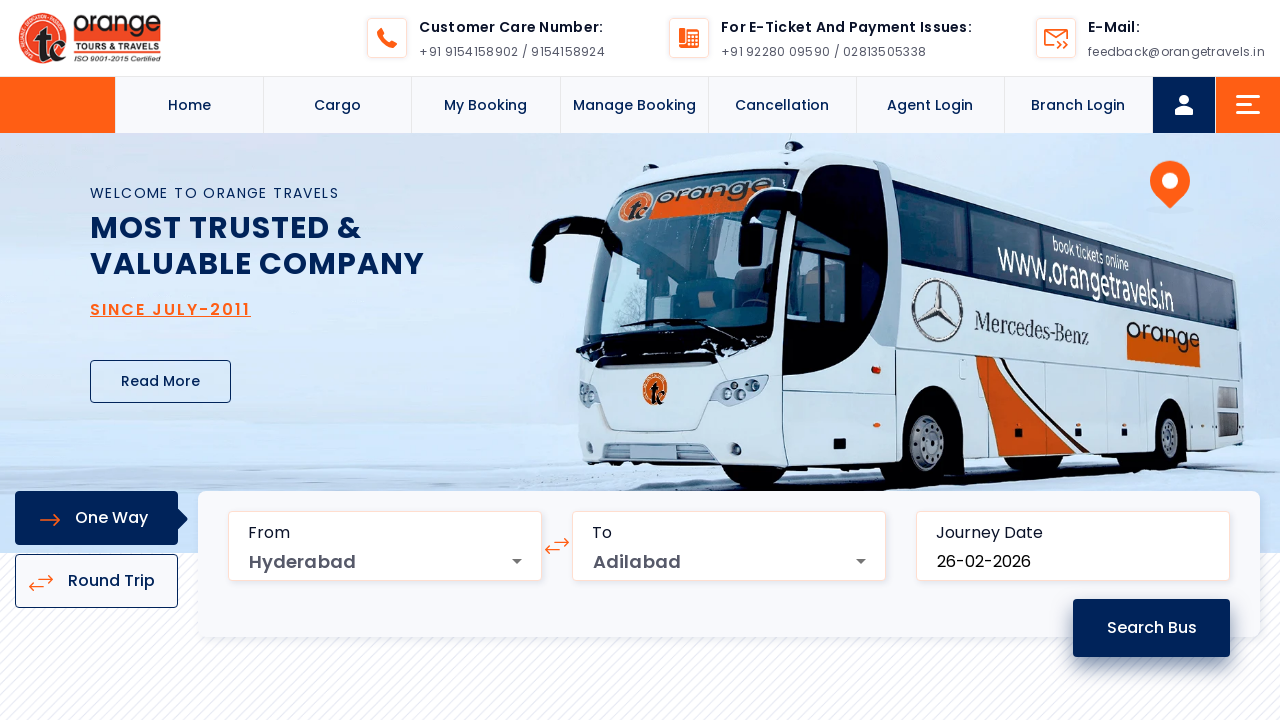

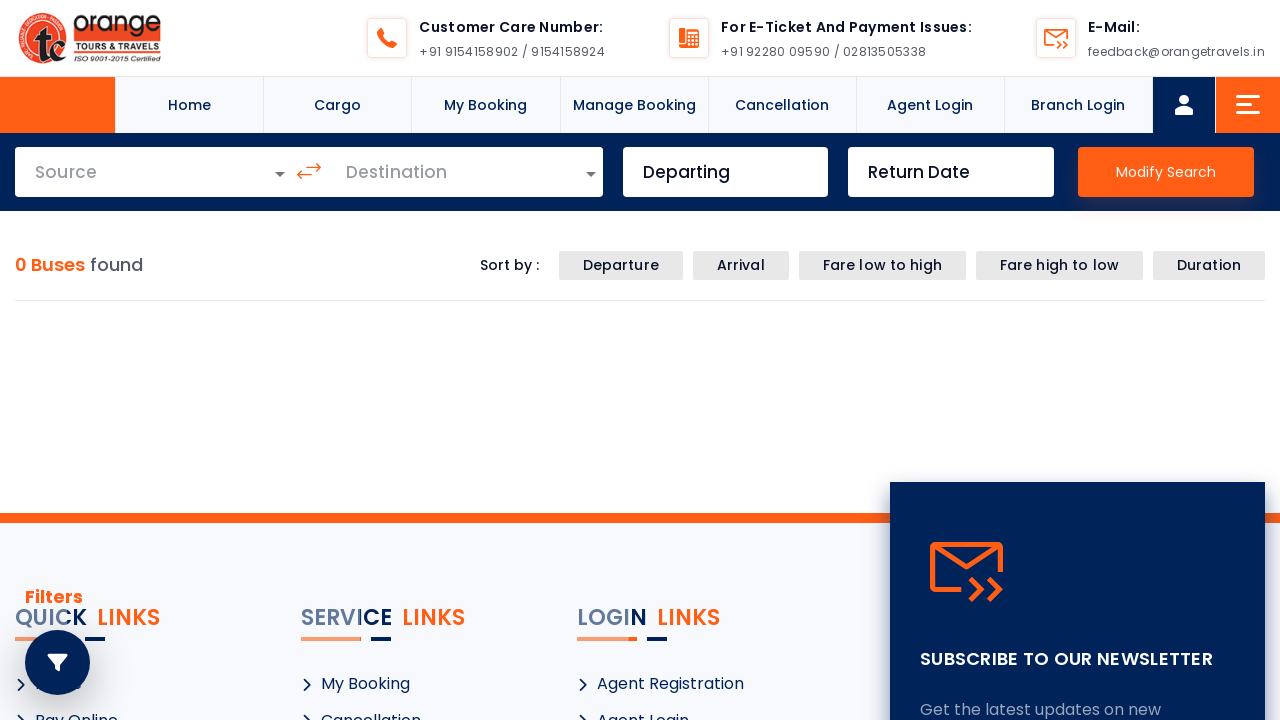